Minimal smoke test that navigates to the OTUS website and verifies the page loads successfully

Starting URL: https://otus.ru

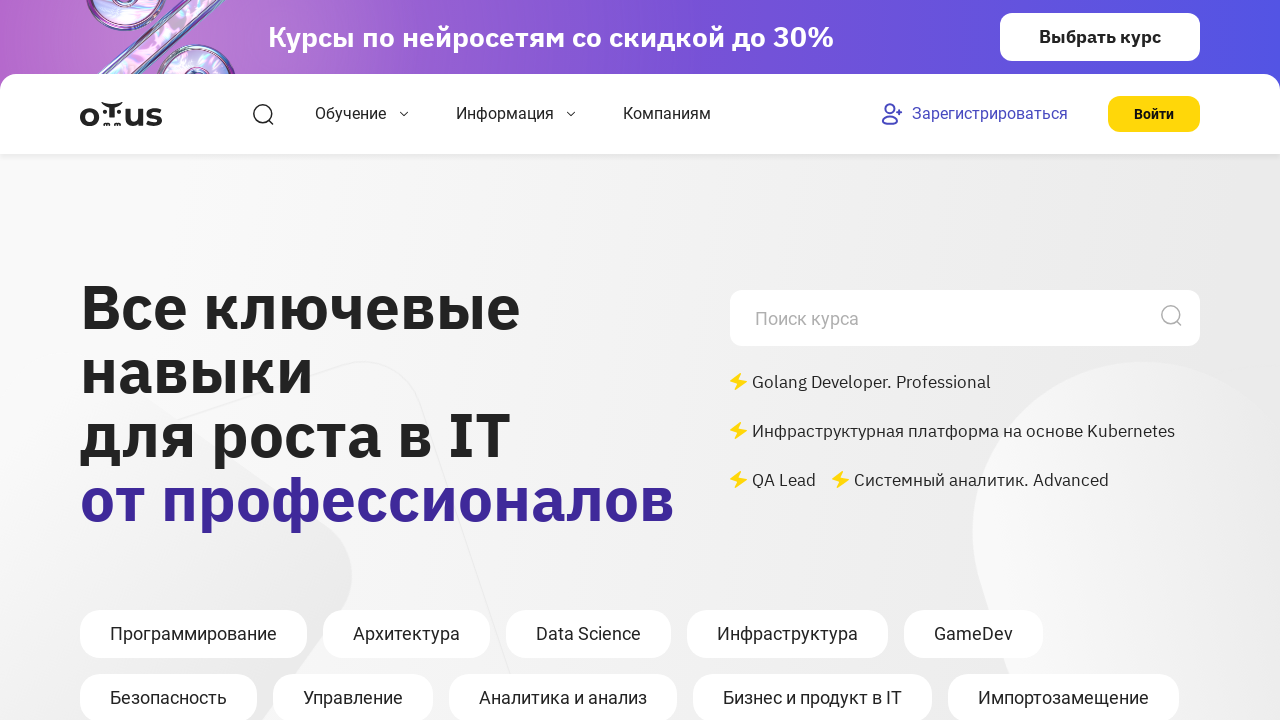

Page DOM content loaded successfully
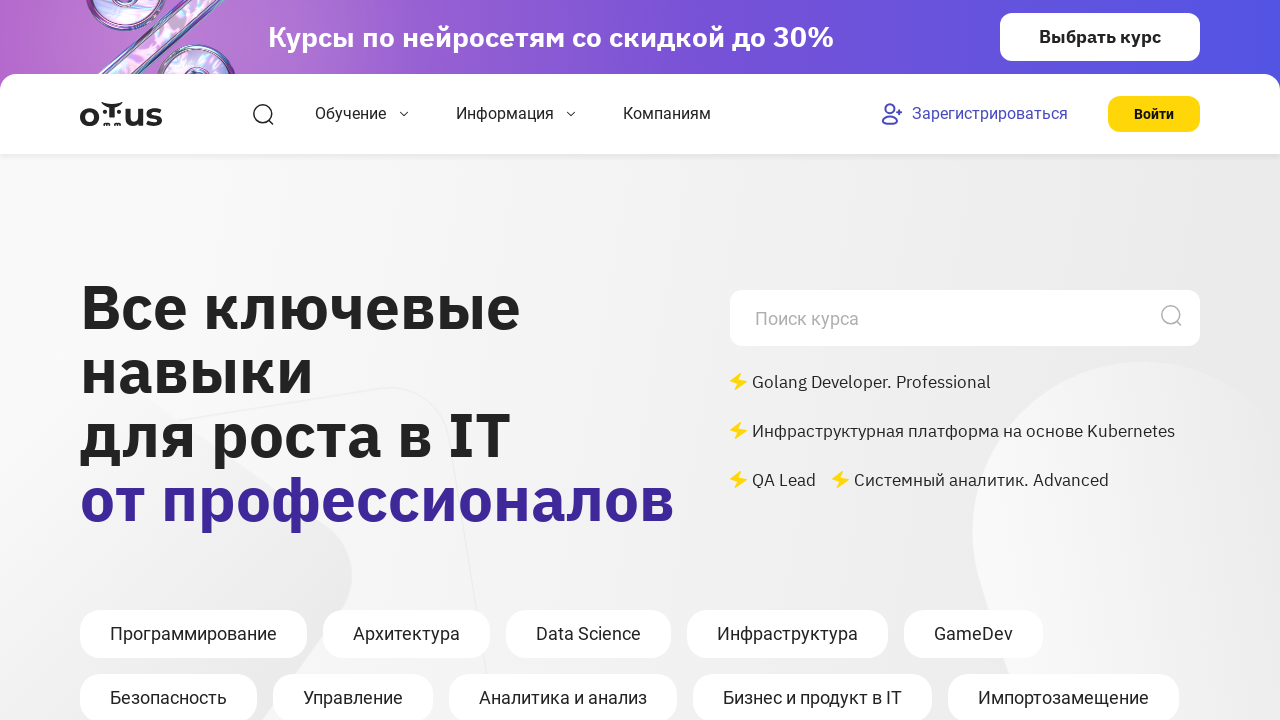

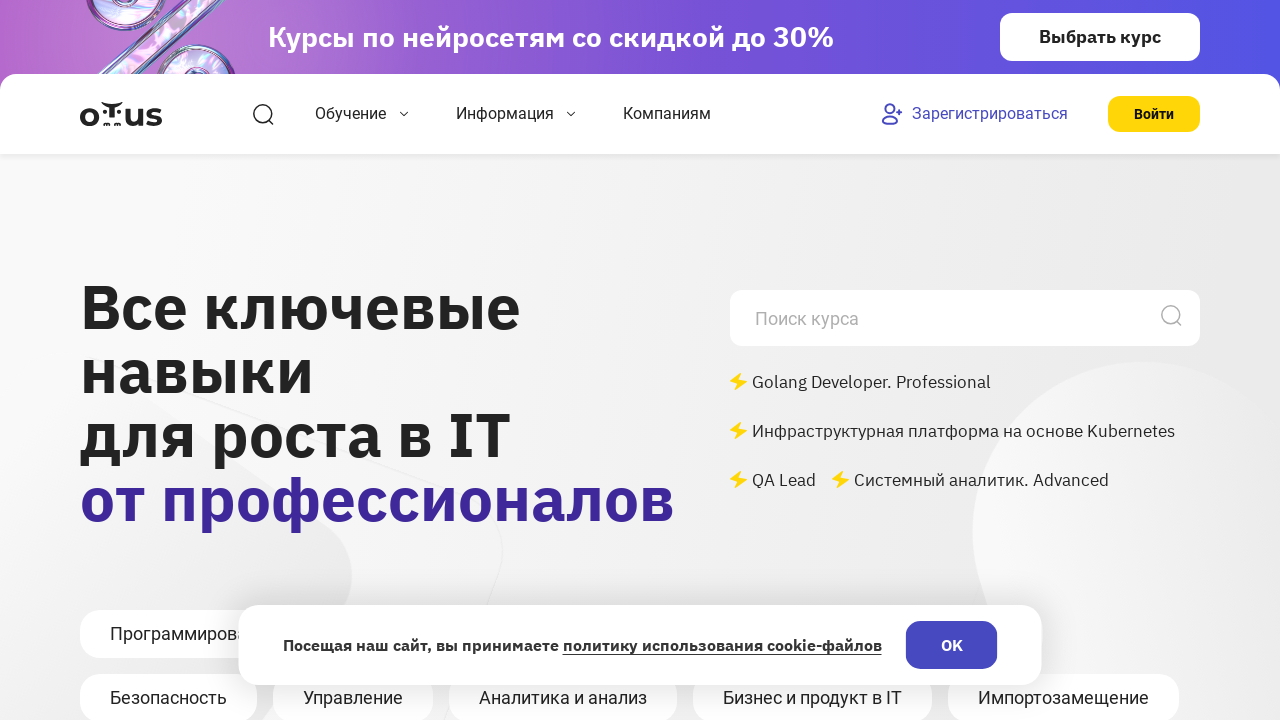